Tests search select field by clicking on second input and typing Cyrillic search text to filter options

Starting URL: https://magstrong07.github.io/admiral-react-test/#/search_select_field

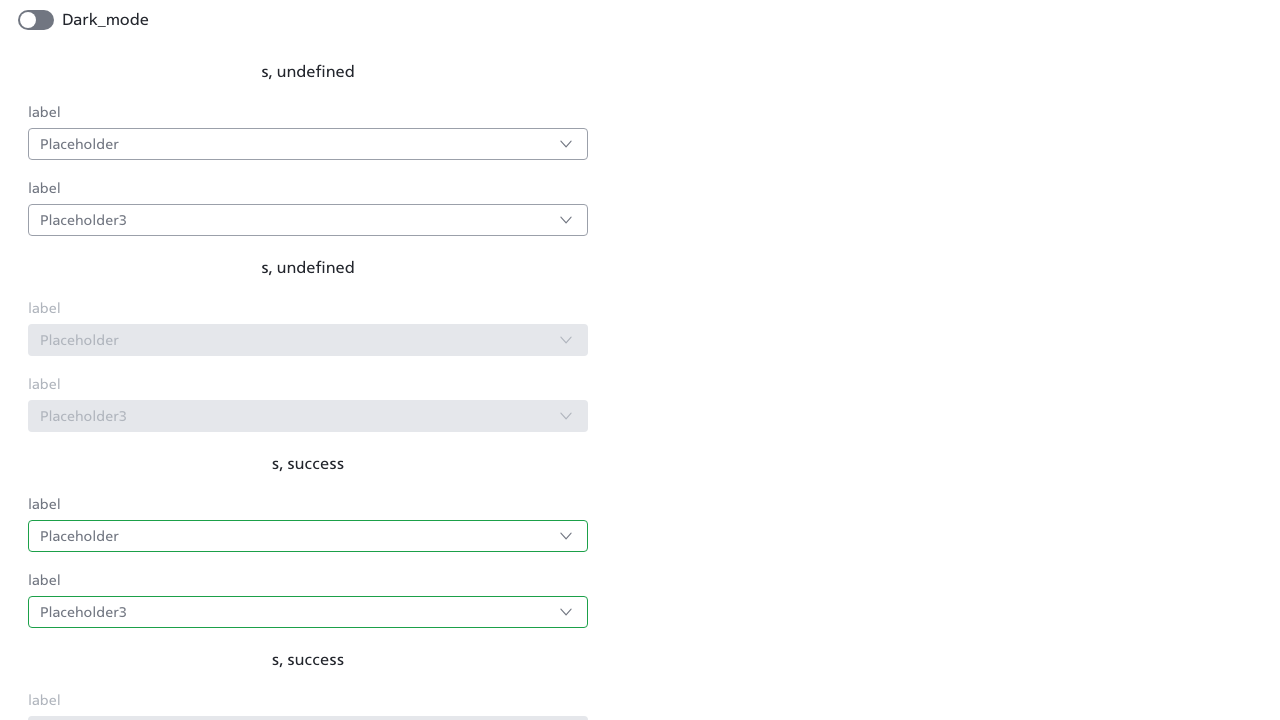

Clicked on second input field in search select at (294, 144) on input >> nth=1
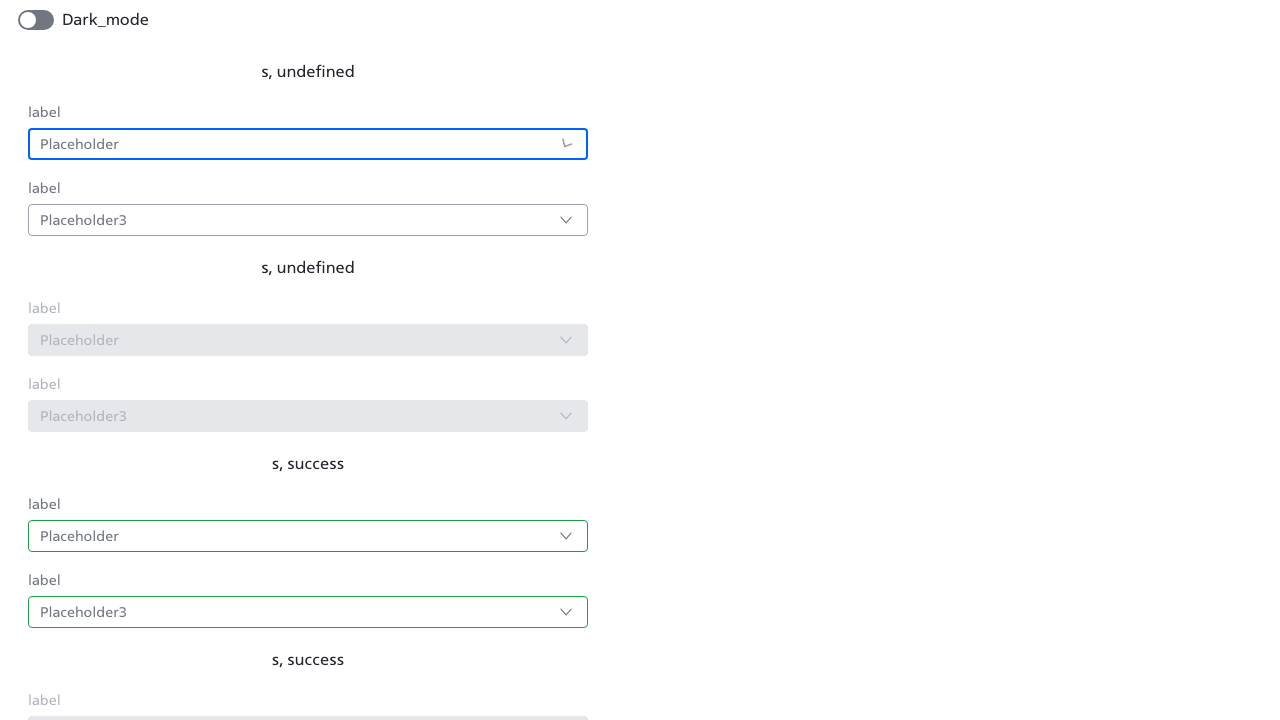

Typed Cyrillic search text 'Доп' to filter options on input >> nth=1
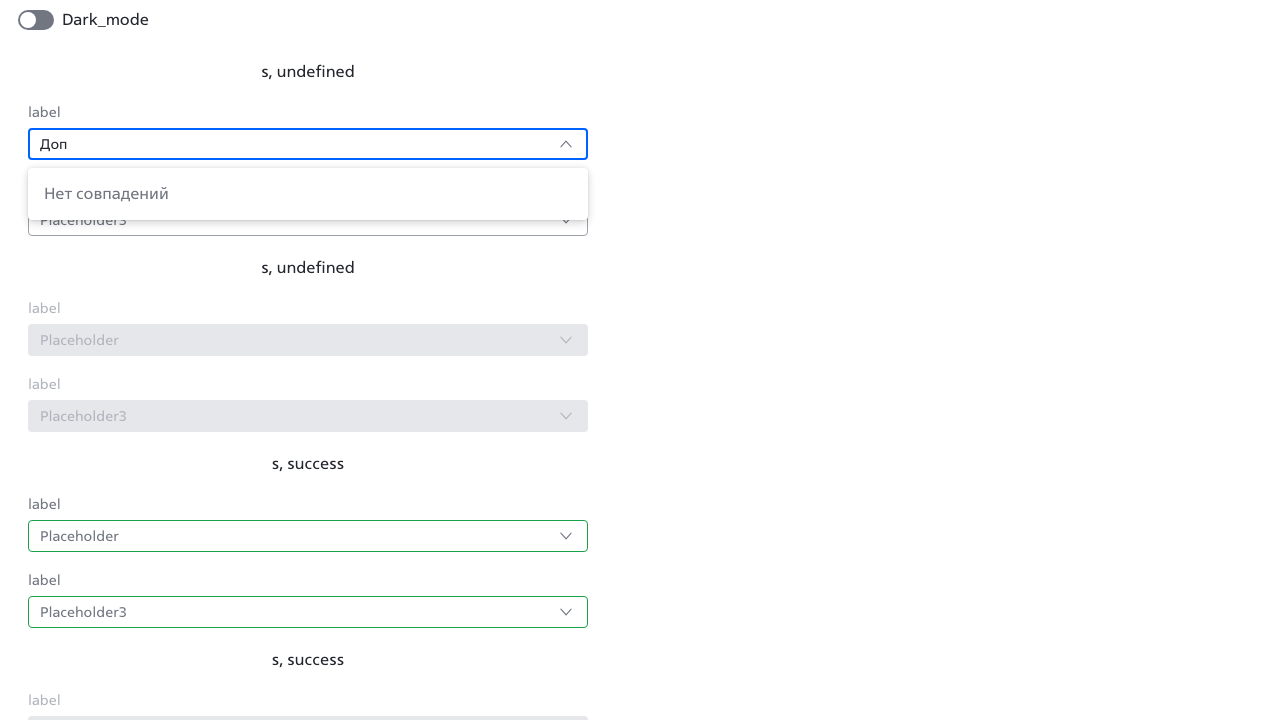

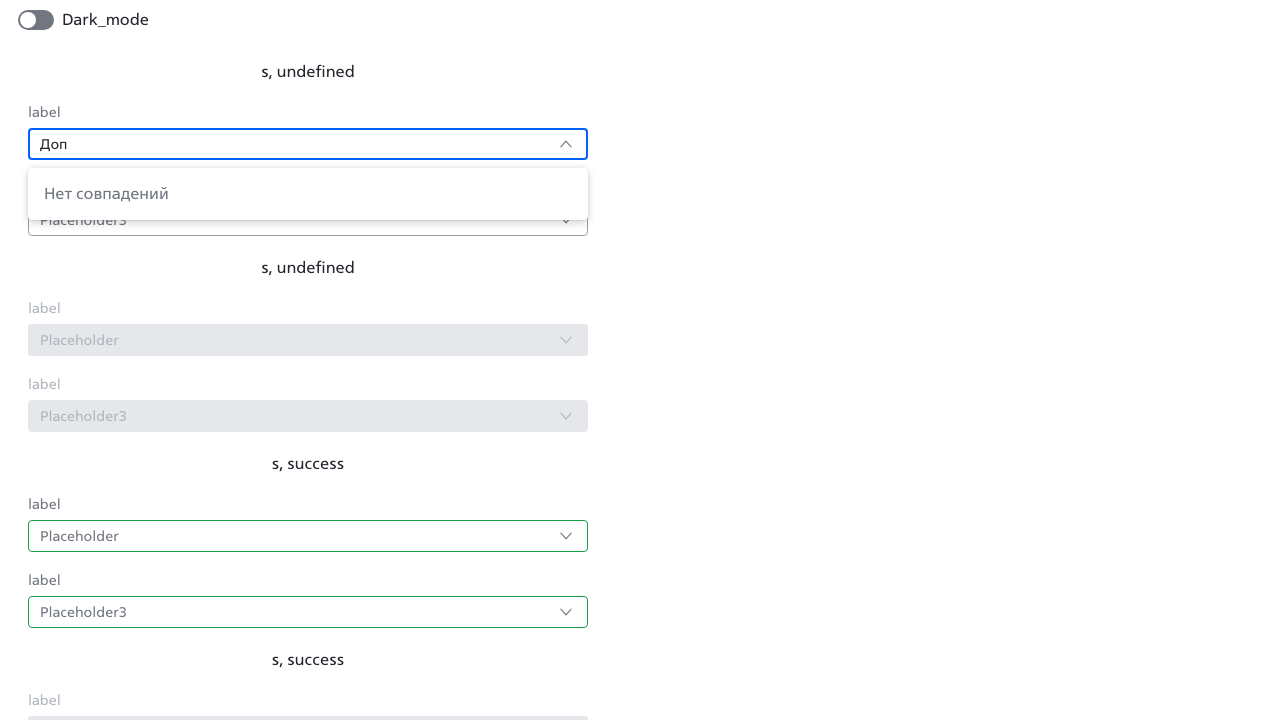